Tests a text box form by filling in full name, email, current address, and permanent address fields, then submitting the form and verifying the output

Starting URL: https://demoqa.com/text-box

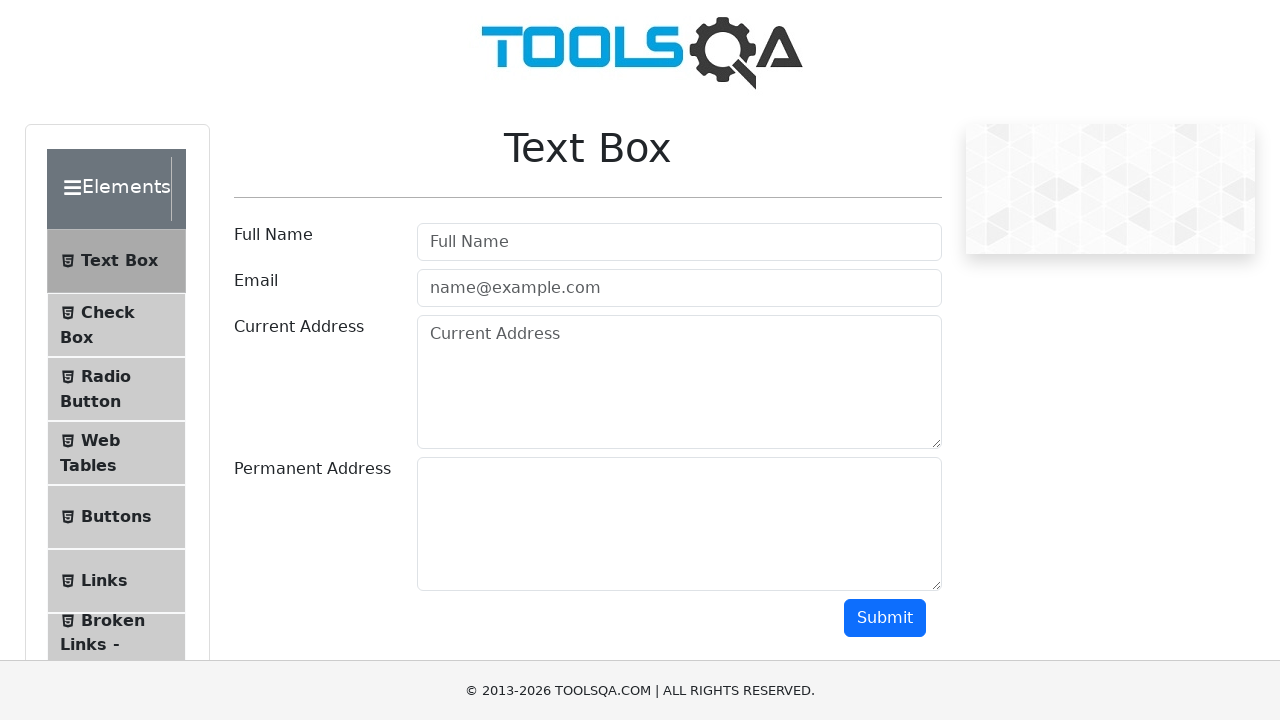

Filled full name field with 'Nikola' on //input[@id='userName']
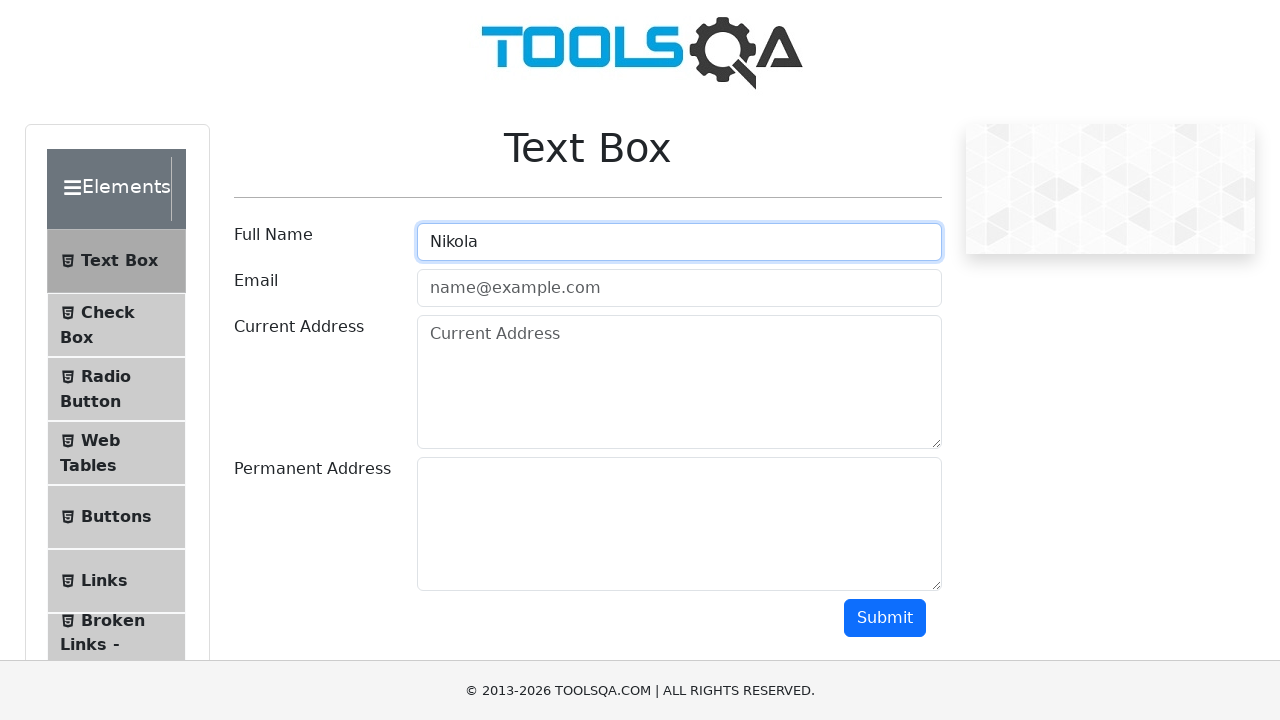

Filled email field with 'stokos_blokos@yahoo.com' on //input[@id='userEmail']
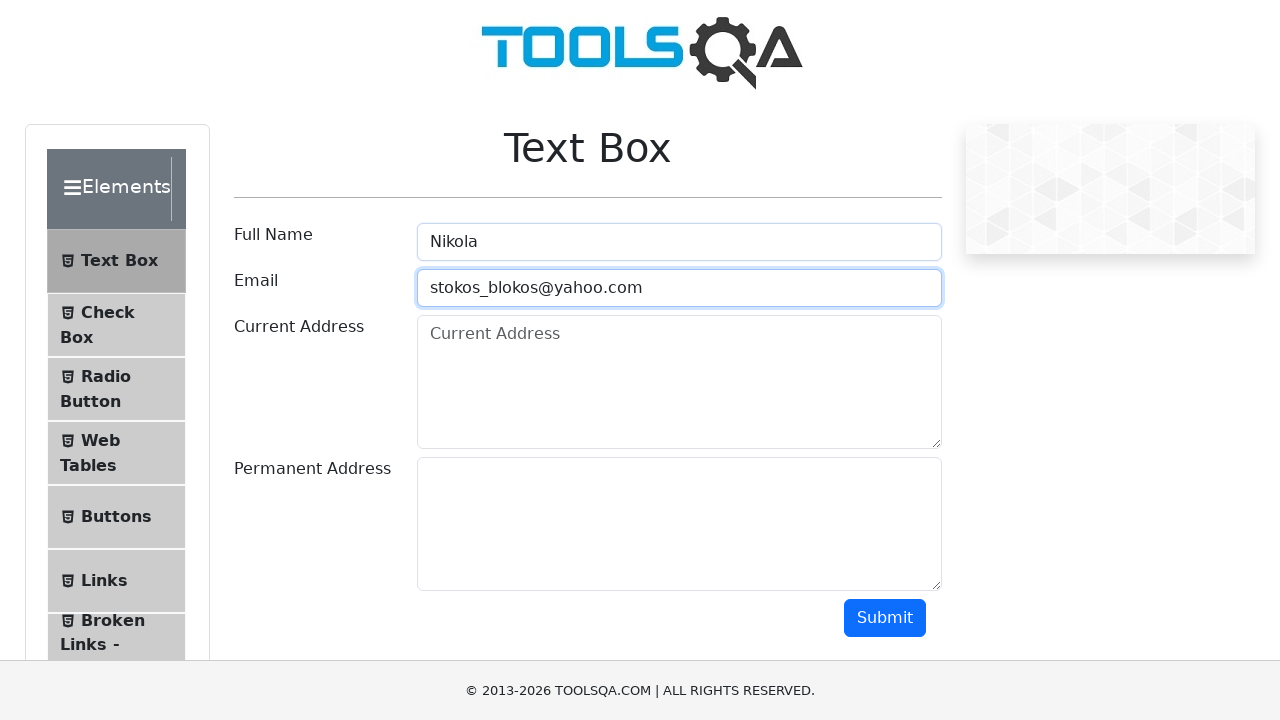

Filled current address field with 'Vrtlarska' on //textarea[@id='currentAddress']
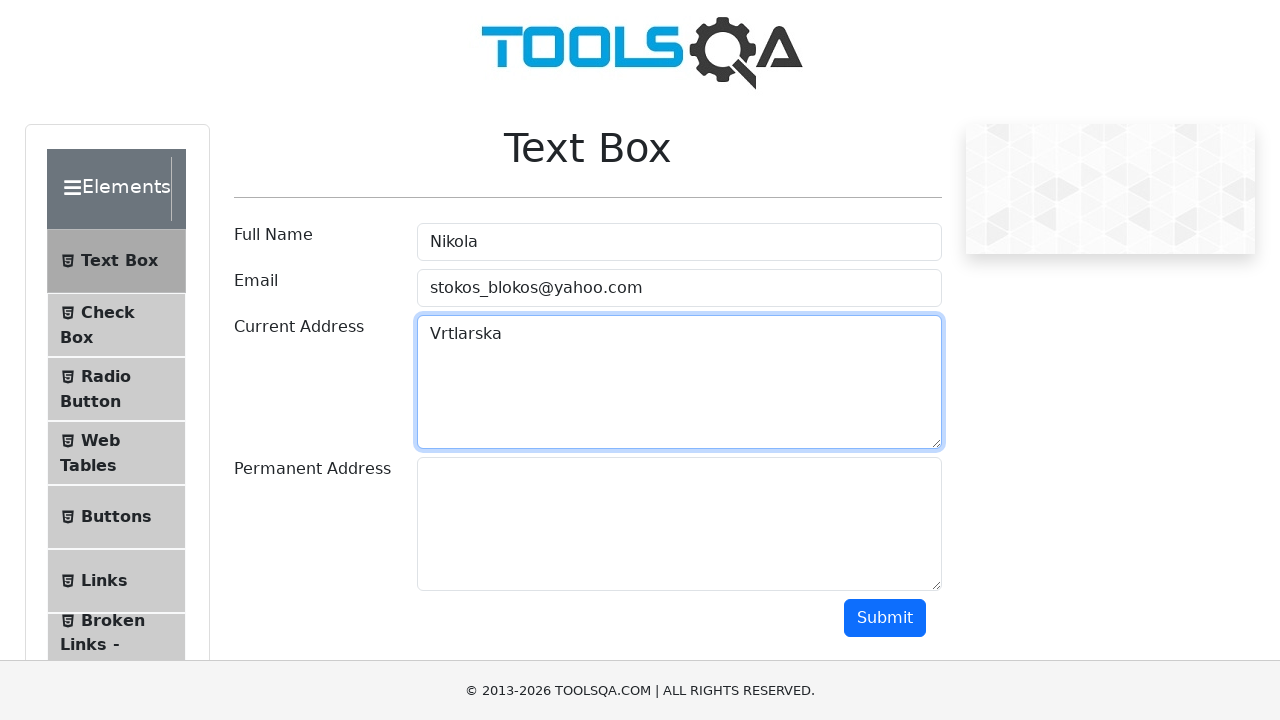

Filled permanent address field with 'Gandijeva' on //textarea[@id='permanentAddress']
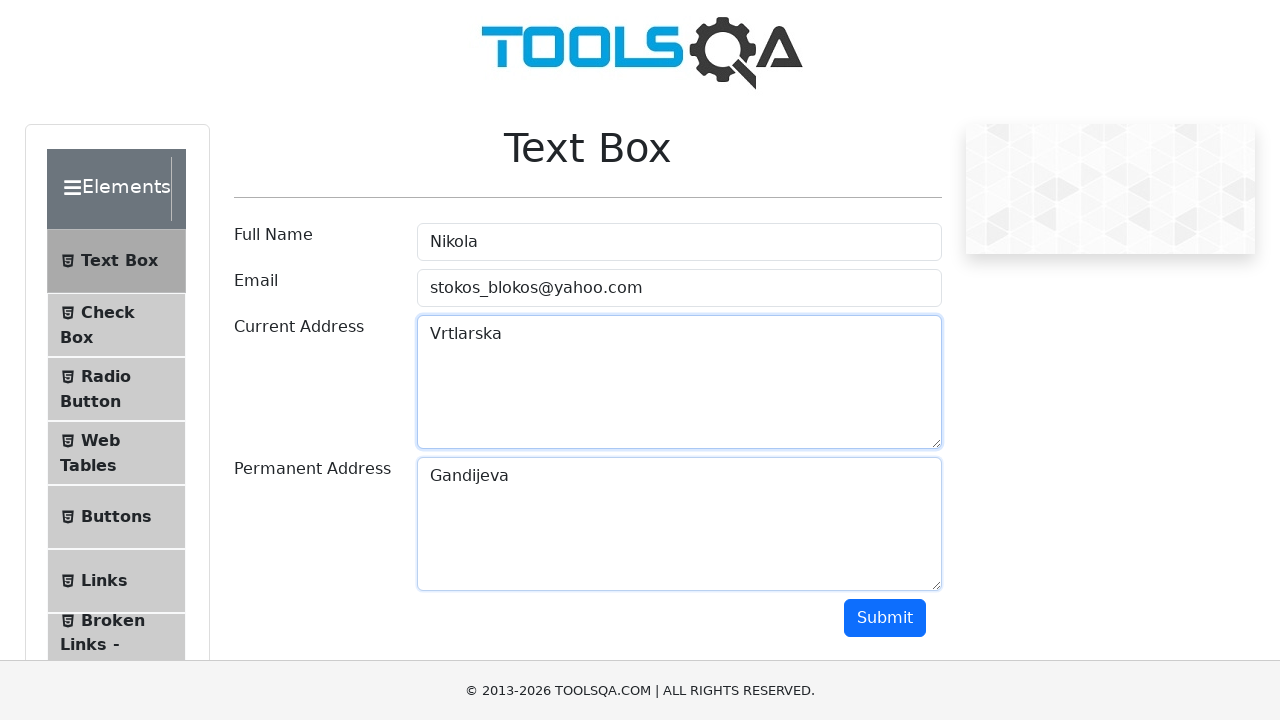

Clicked submit button to submit the form at (885, 618) on xpath=//button[@id='submit']
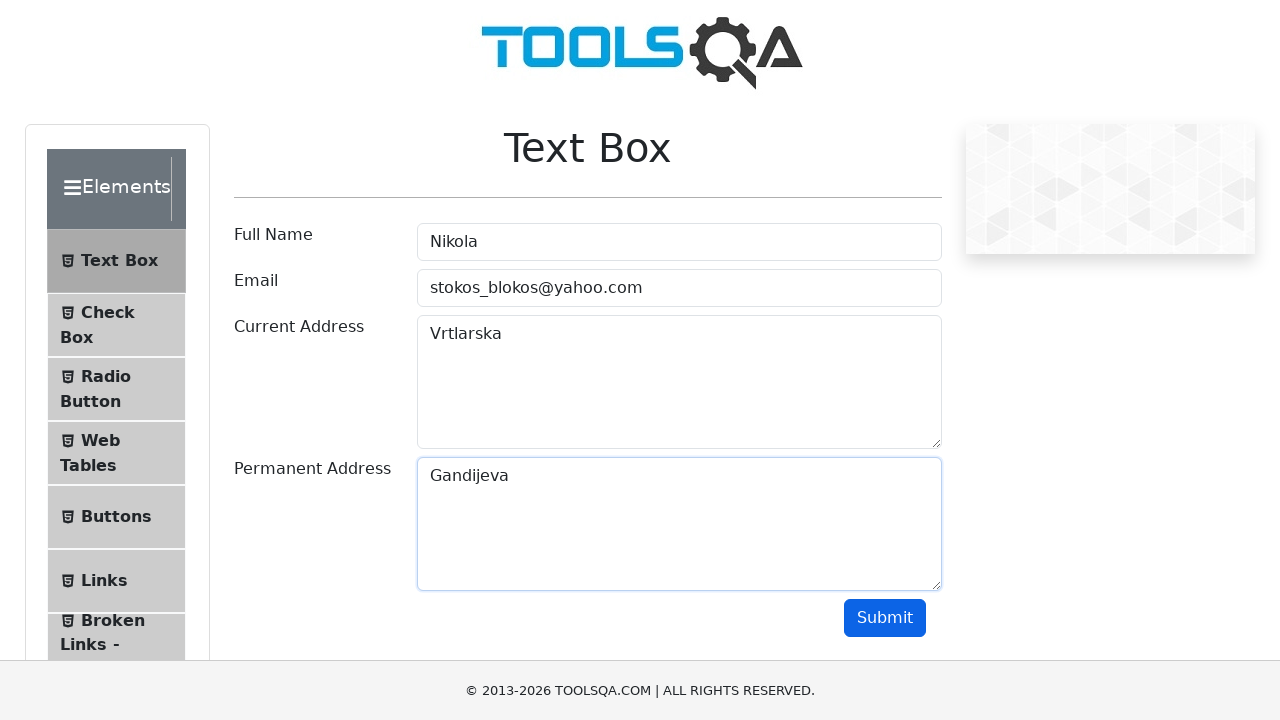

Output section loaded after form submission
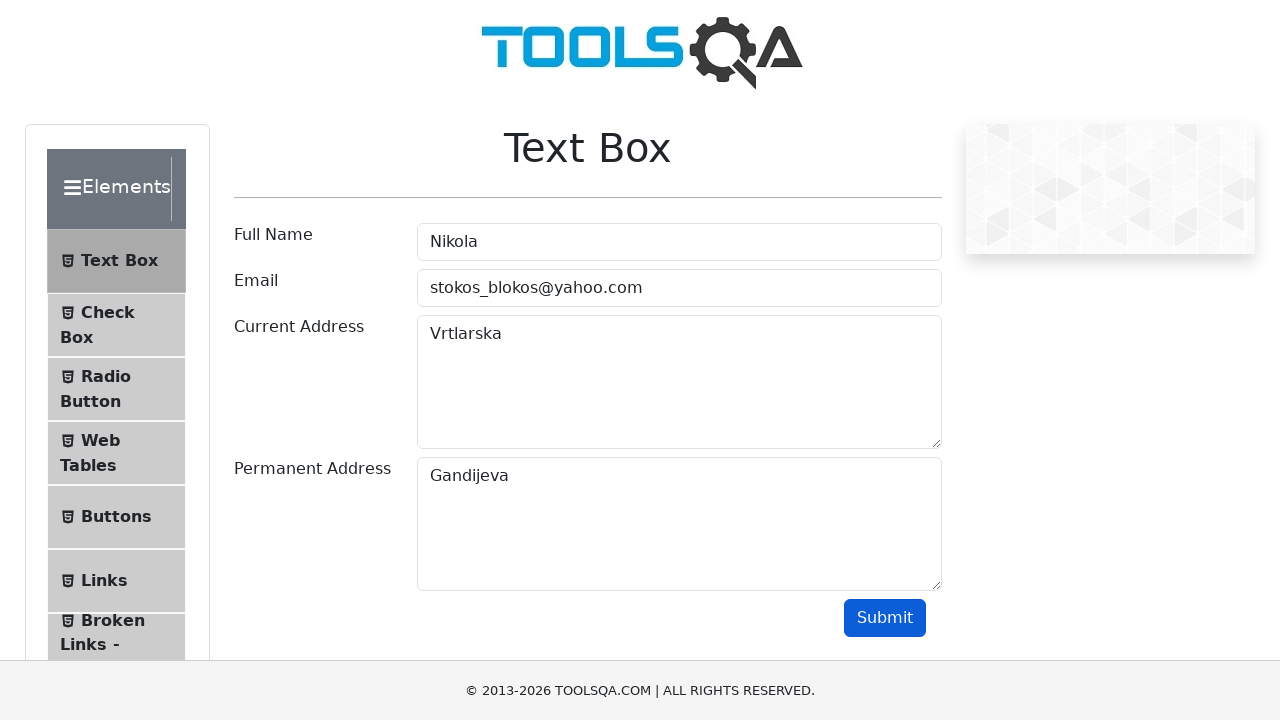

Verified full name 'Nikola' appears in output
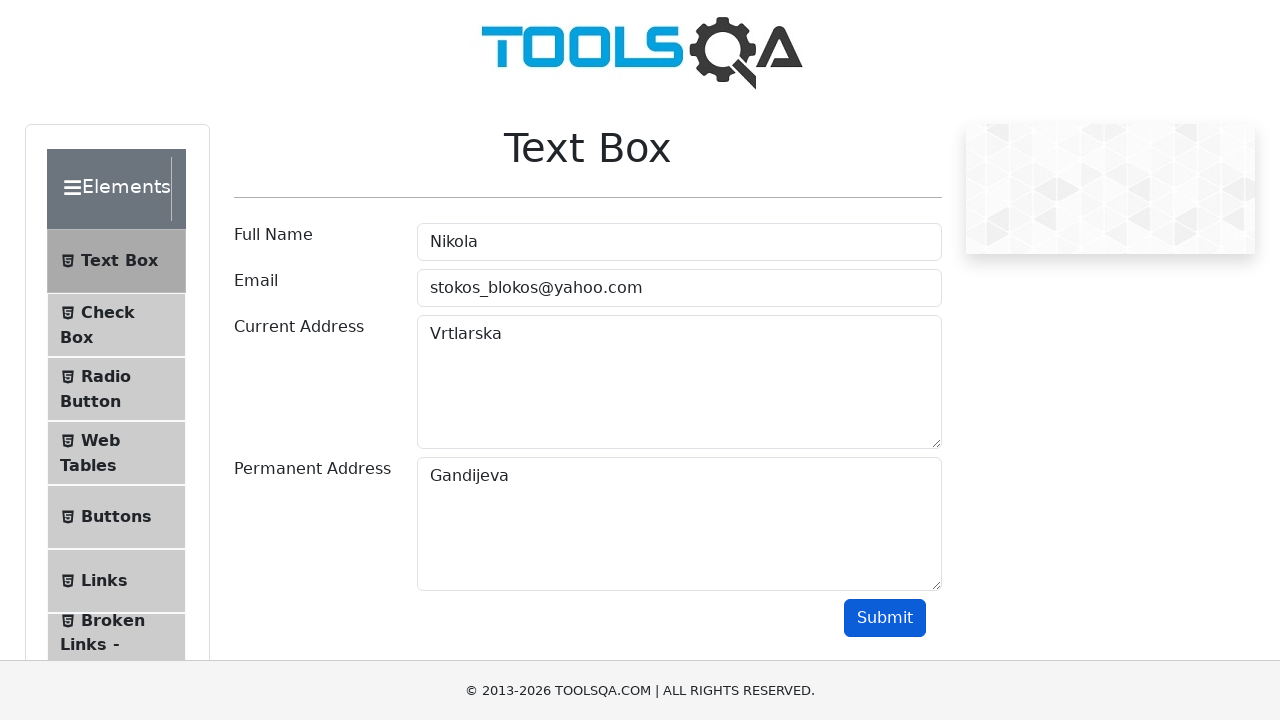

Verified email 'stokos_blokos@yahoo.com' appears in output
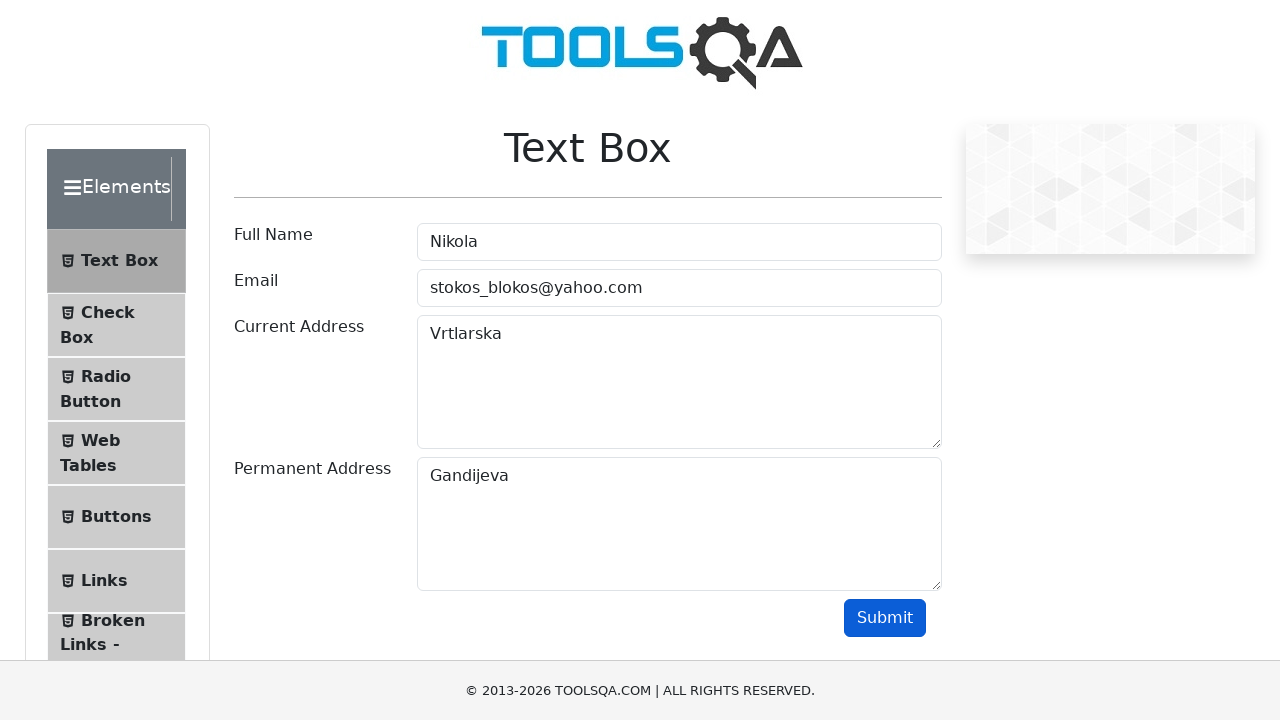

Verified current address 'Vrtlarska' appears in output
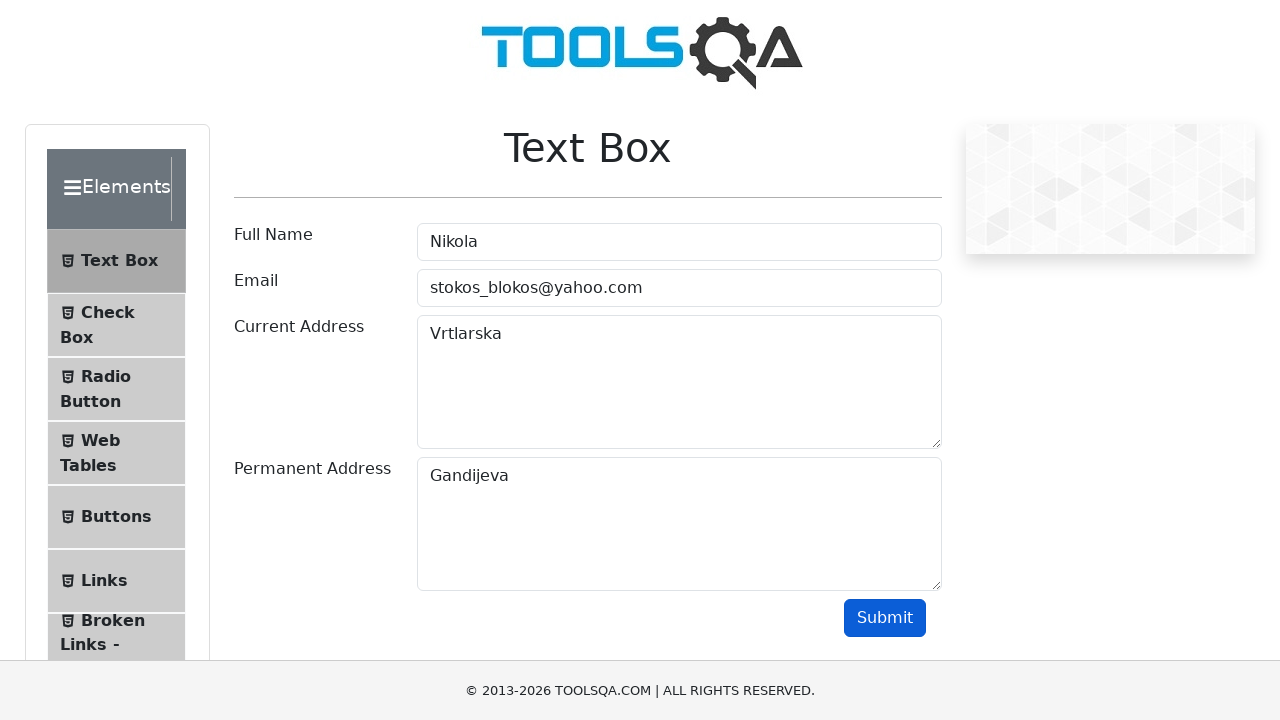

Verified permanent address 'Gandijeva' appears in output
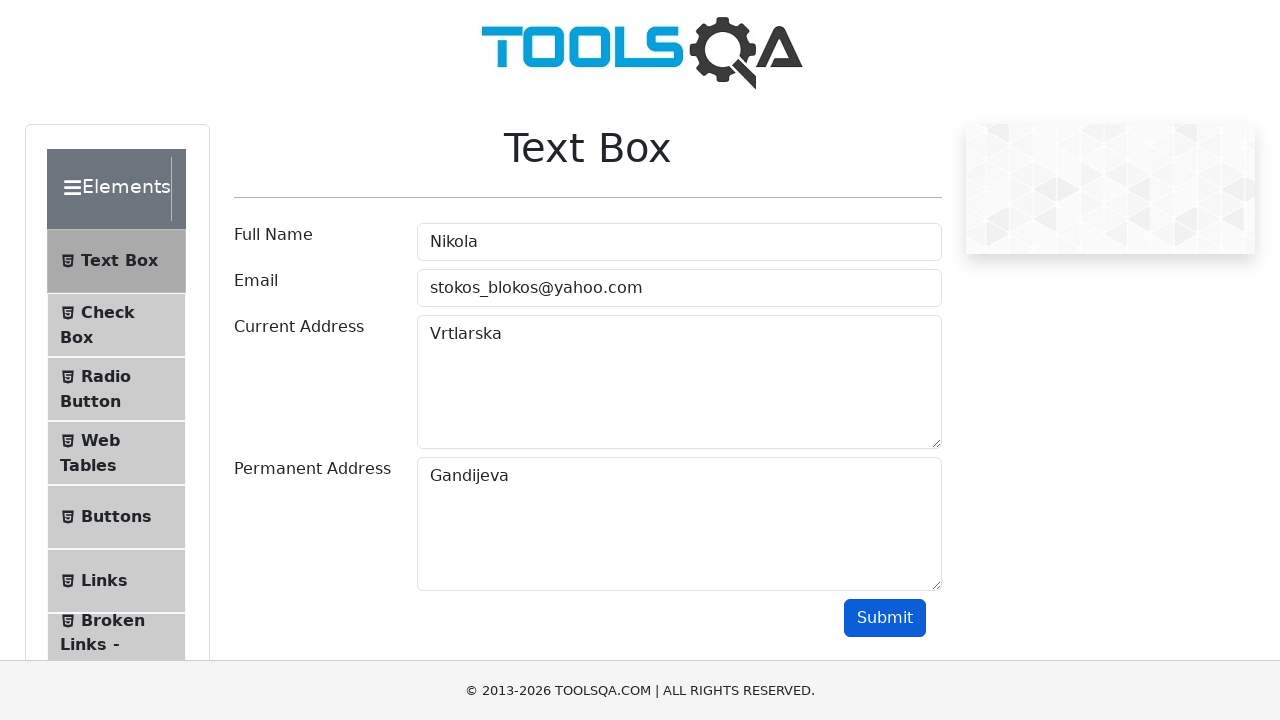

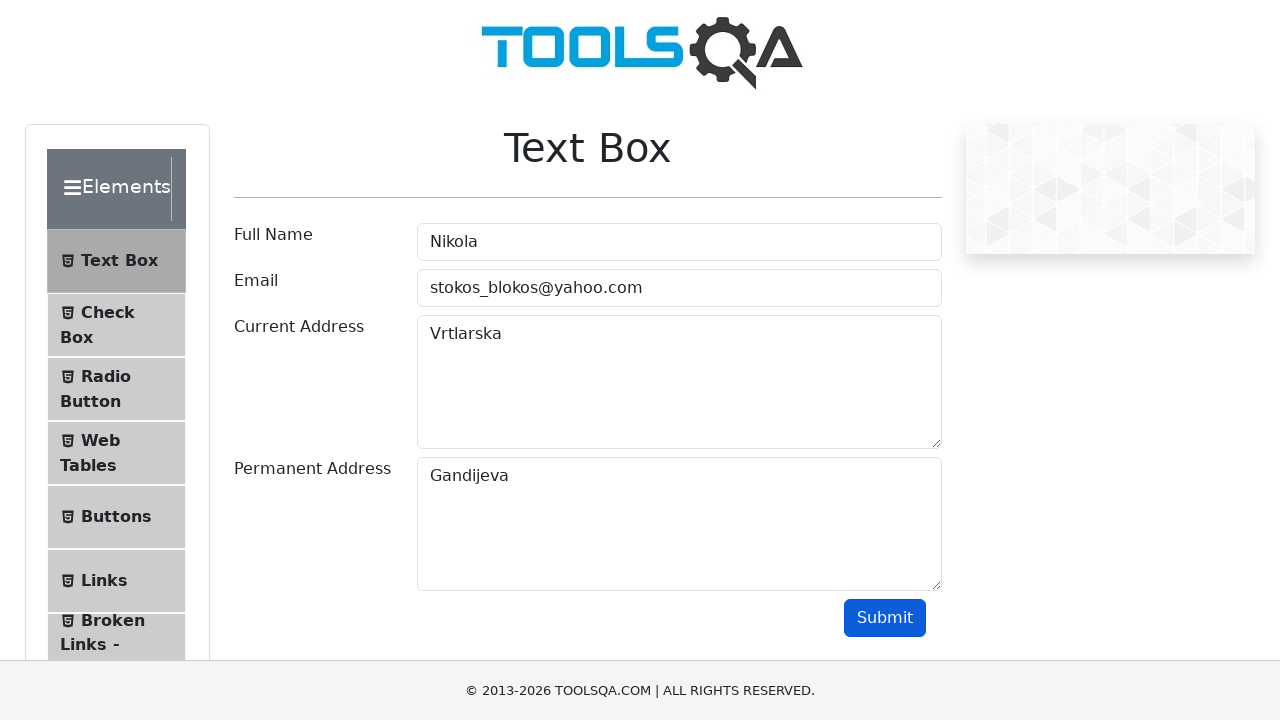